Fills out a student registration practice form with first name, last name, selects gender, and enters mobile number using the first data set

Starting URL: https://demoqa.com/automation-practice-form

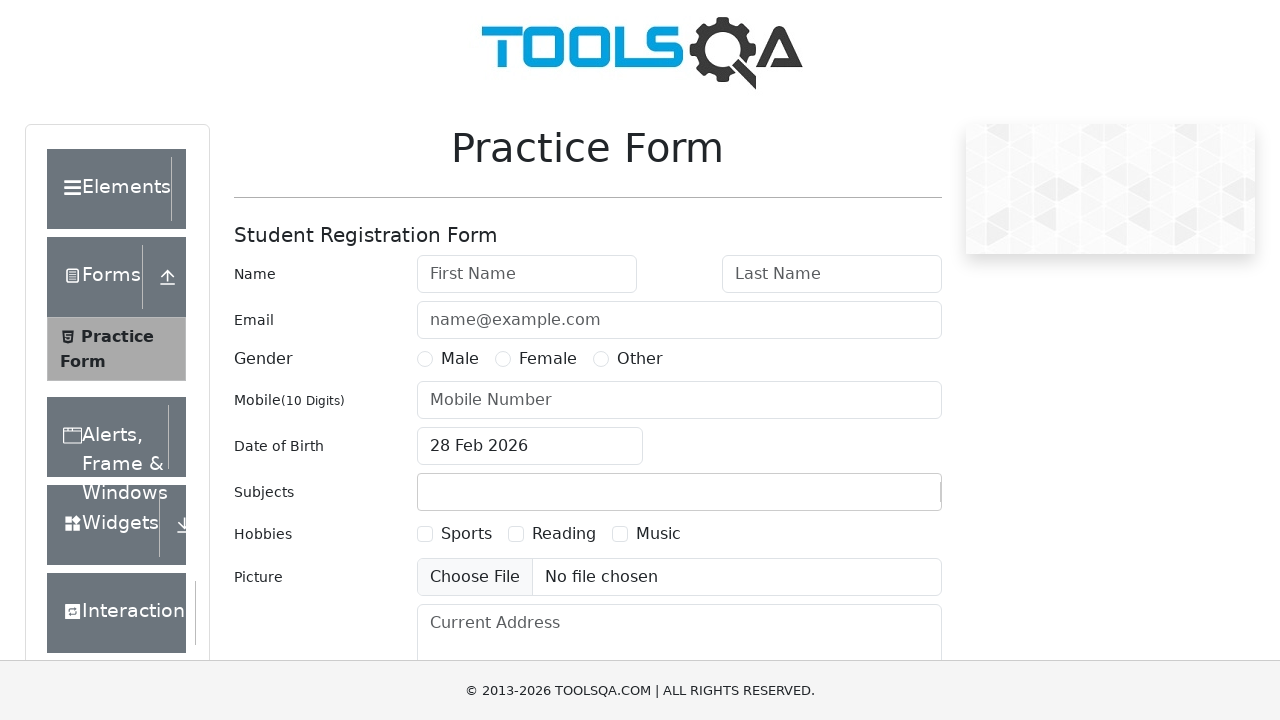

Filled first name field with 'Nika' on #firstName
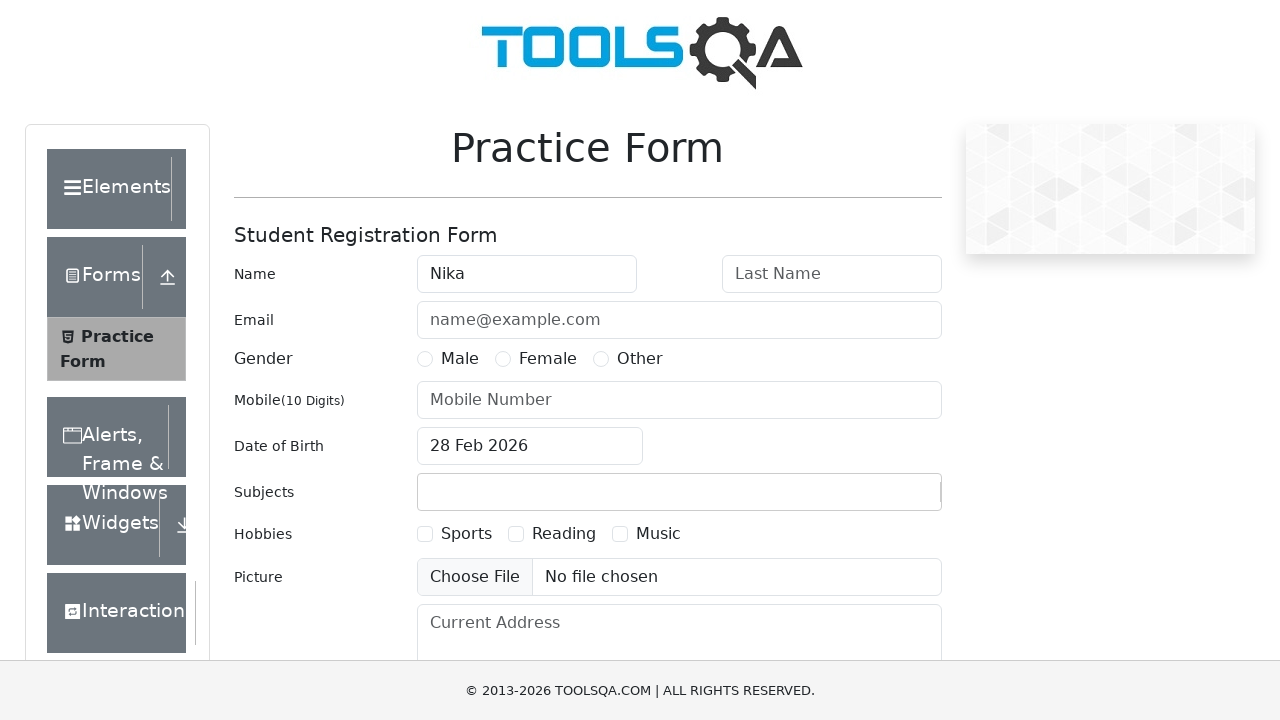

Filled last name field with 'Jvelauri' on #lastName
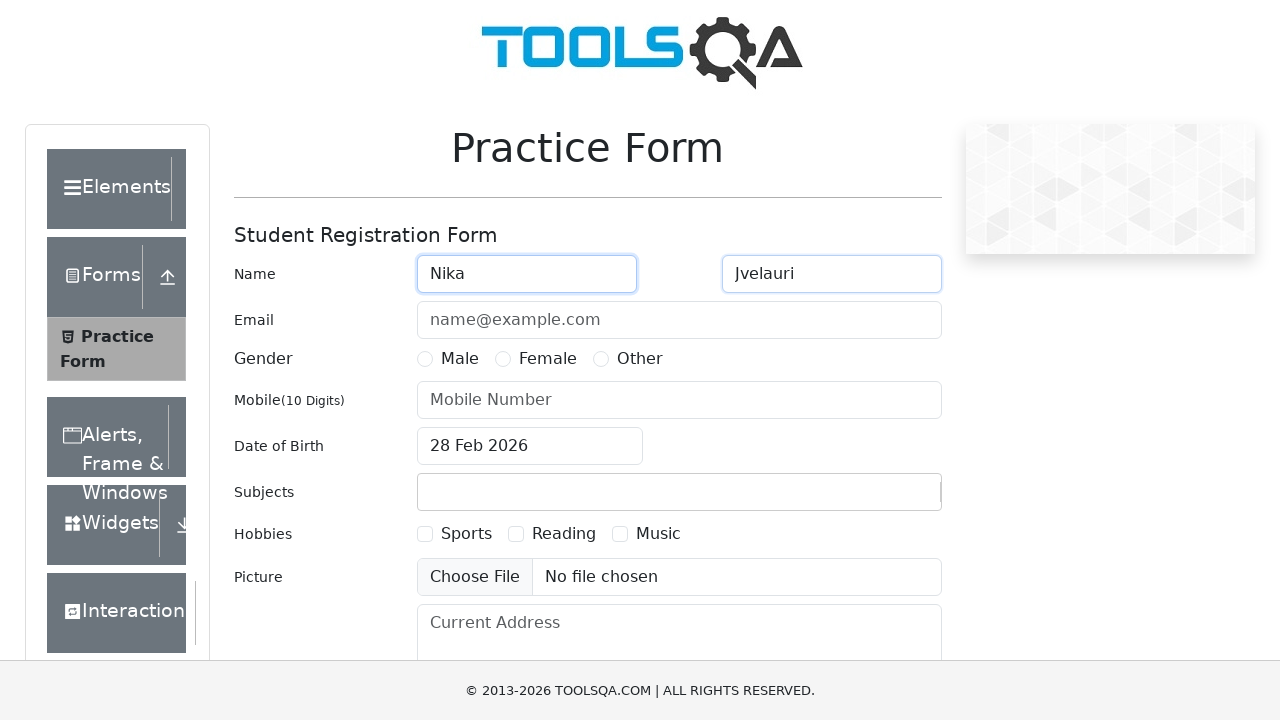

Selected Male gender radio button at (460, 359) on xpath=//label[contains(@for,'gender-radio-1')]
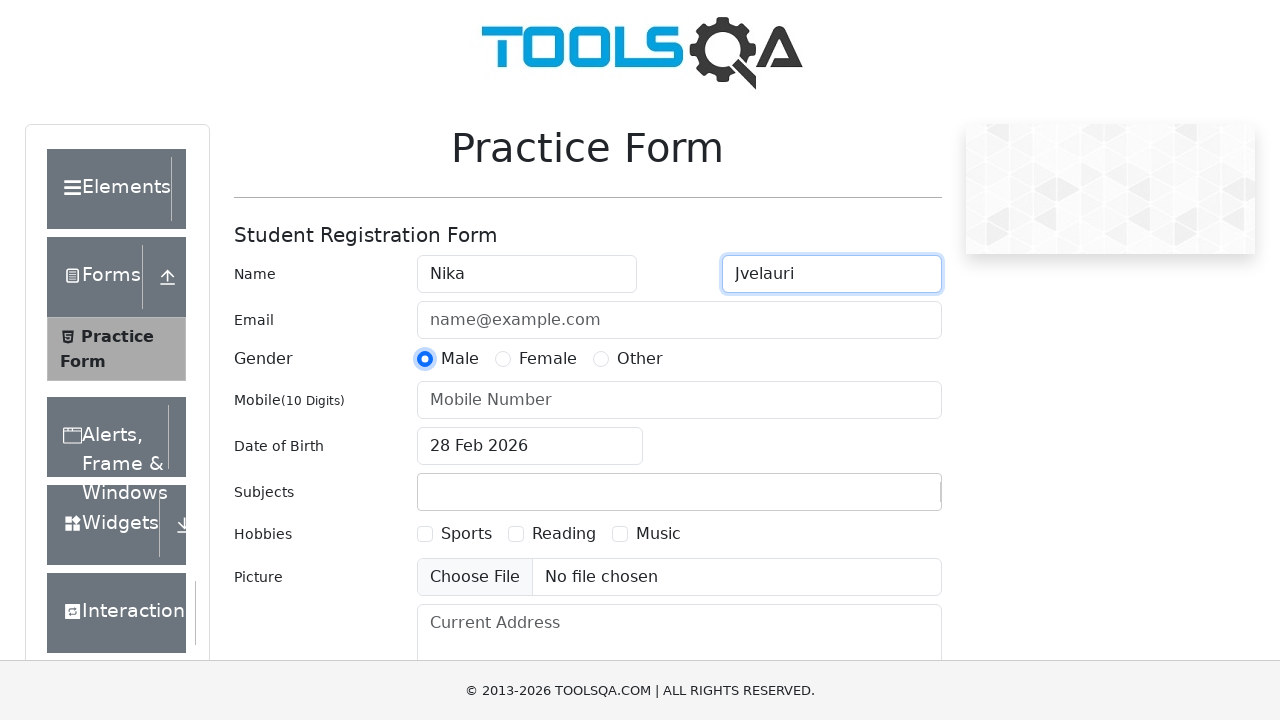

Filled mobile number field with '555555555' on #userNumber
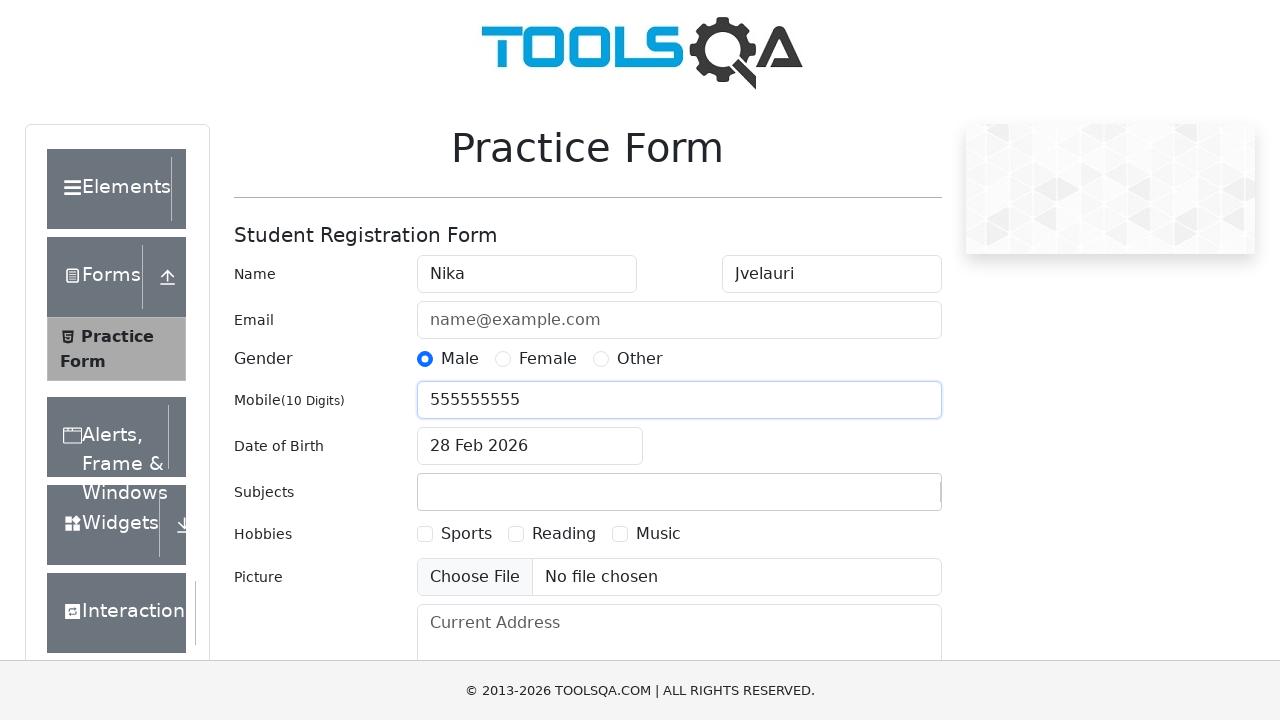

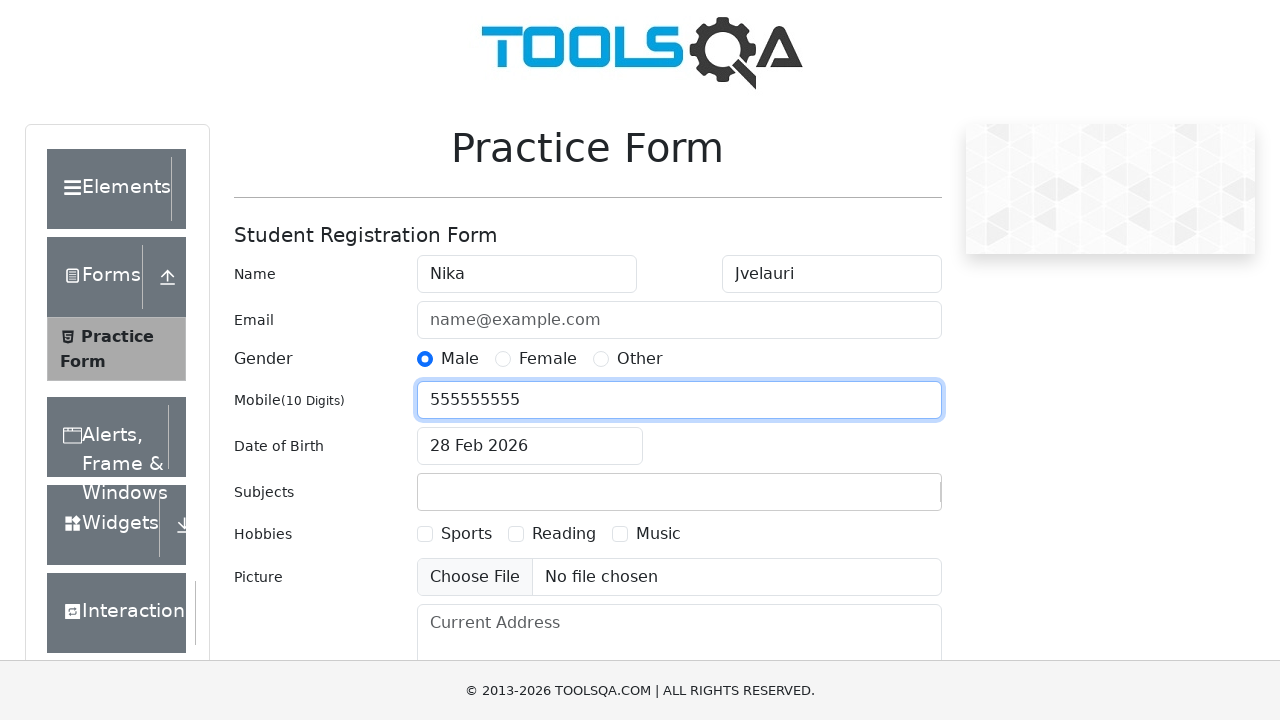